Tests dynamic button clicking with explicit waits, sequentially clicking four buttons that appear one after another and verifying completion

Starting URL: https://testpages.herokuapp.com/styled/dynamic-buttons-simple.html

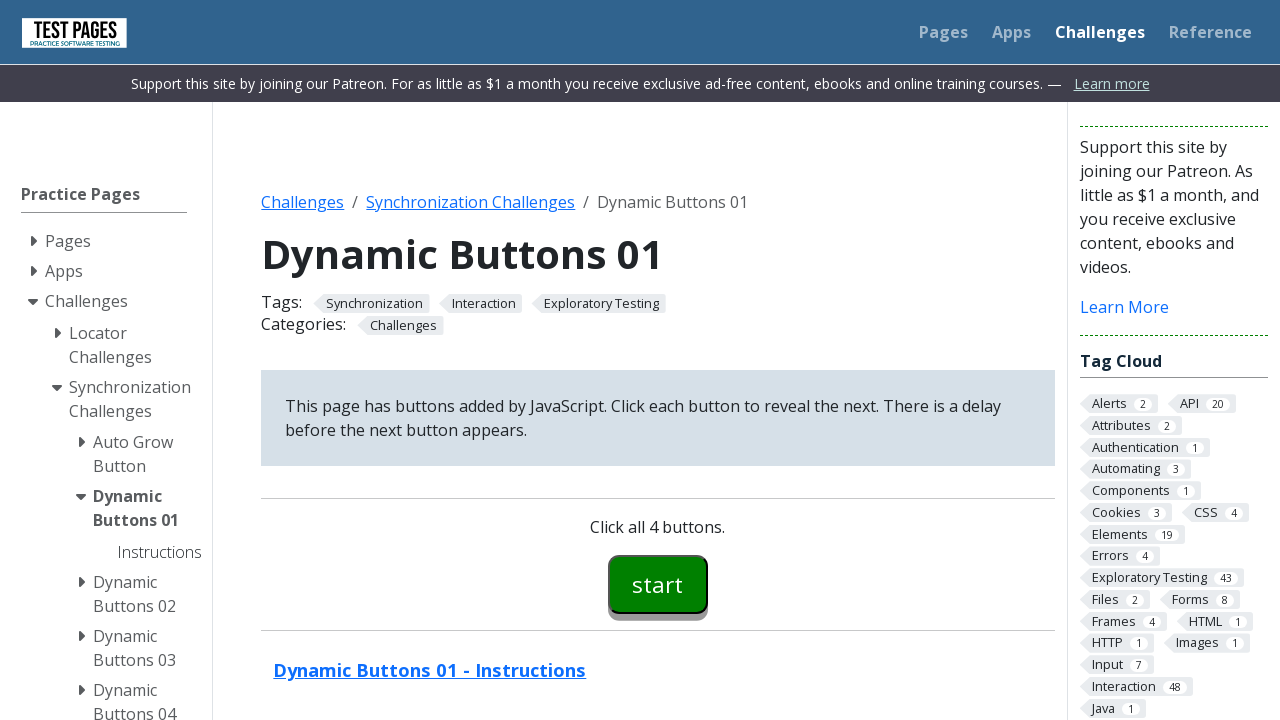

Start button became visible
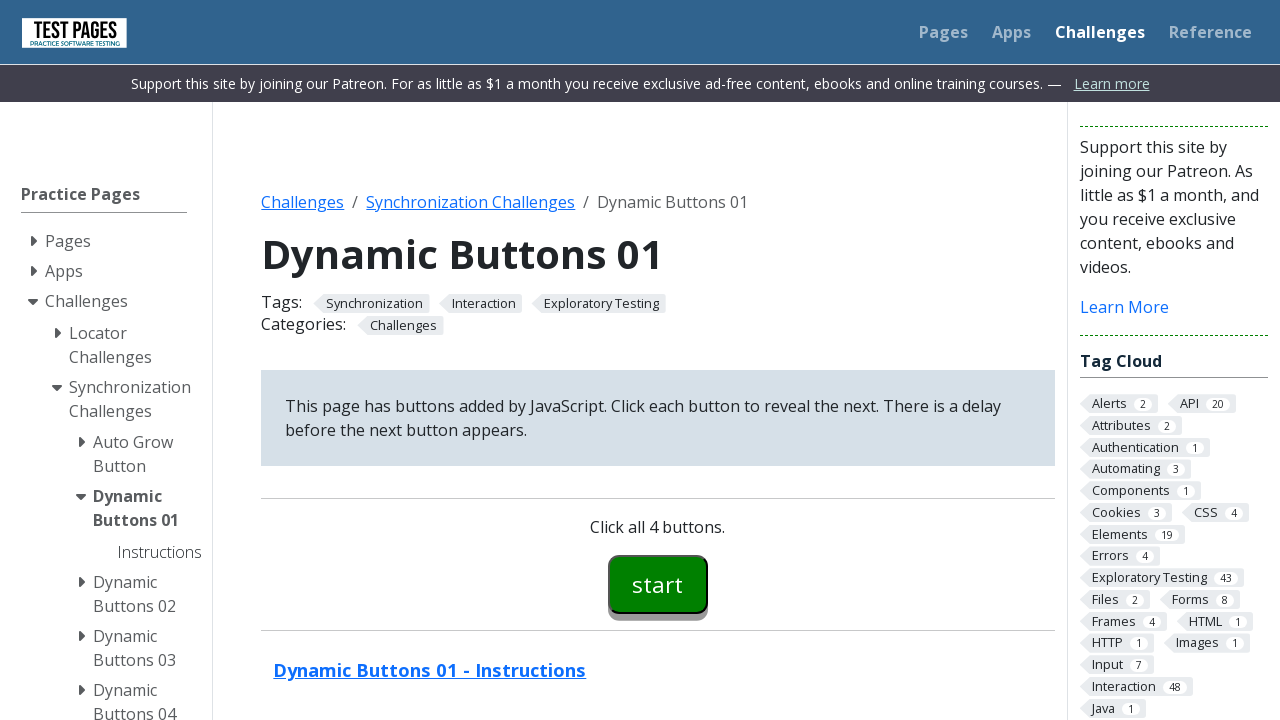

Clicked start button at (658, 584) on #button00
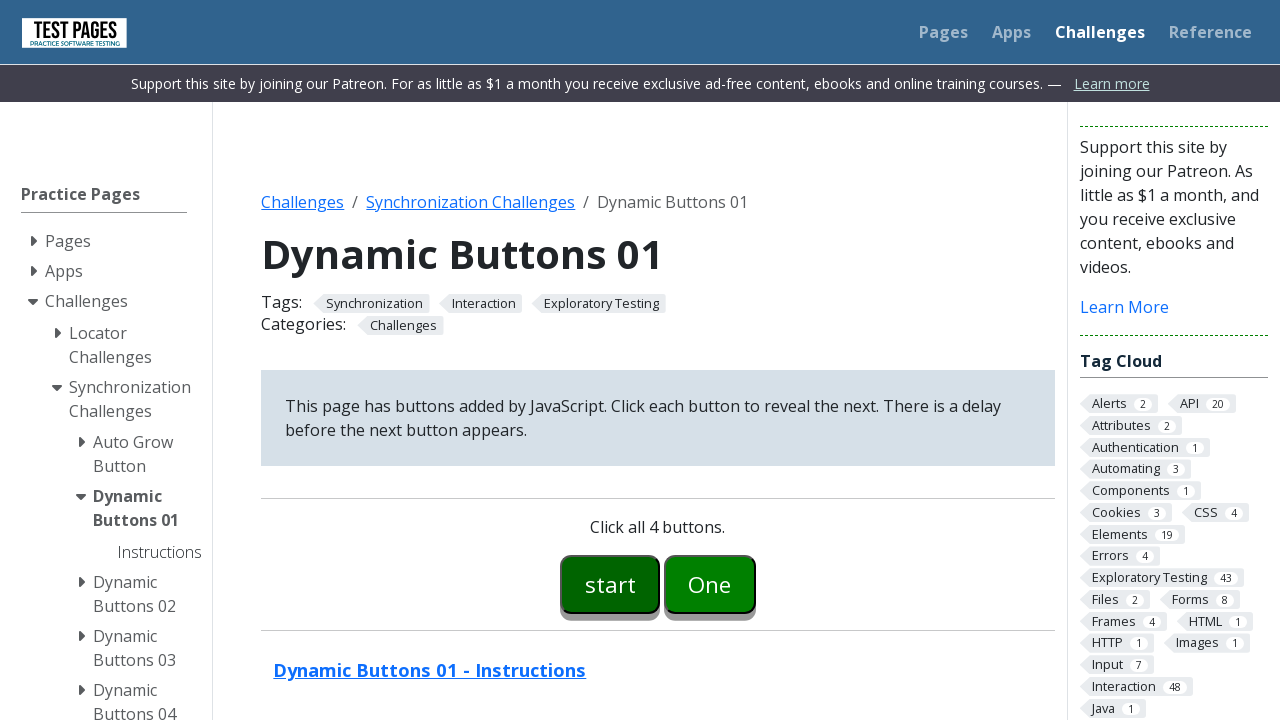

Button one became visible
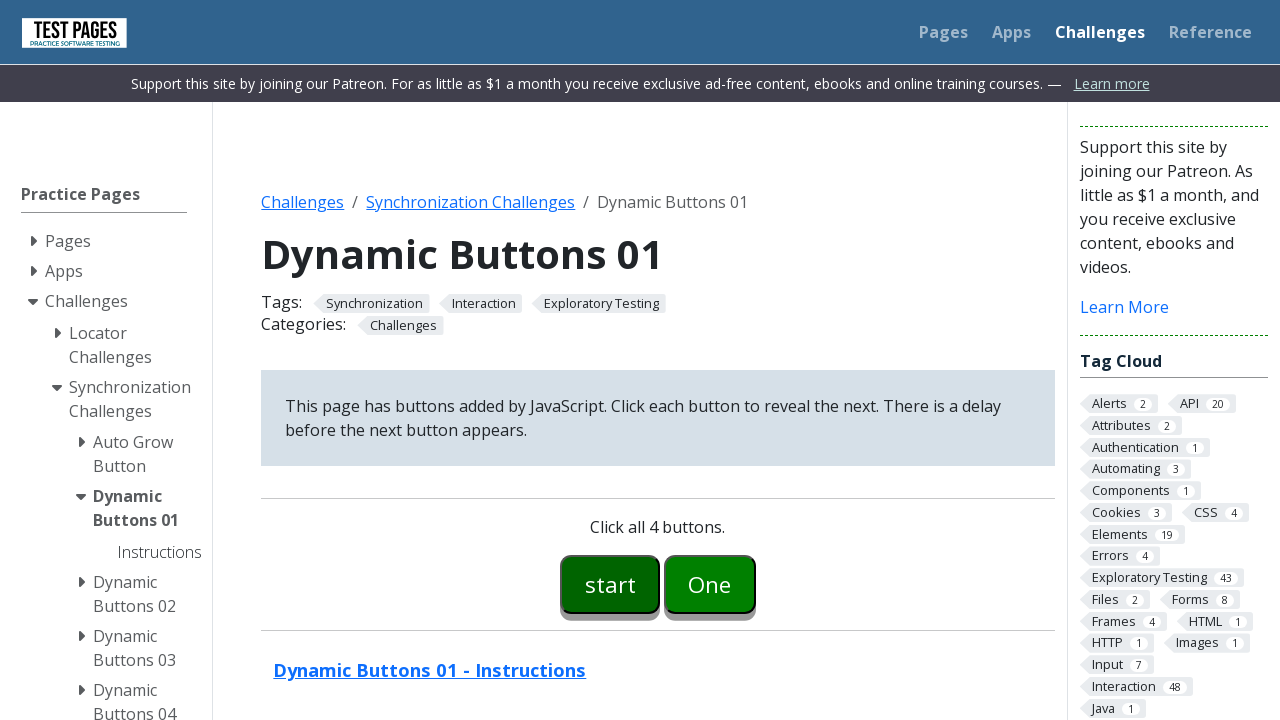

Clicked button one at (710, 584) on #button01
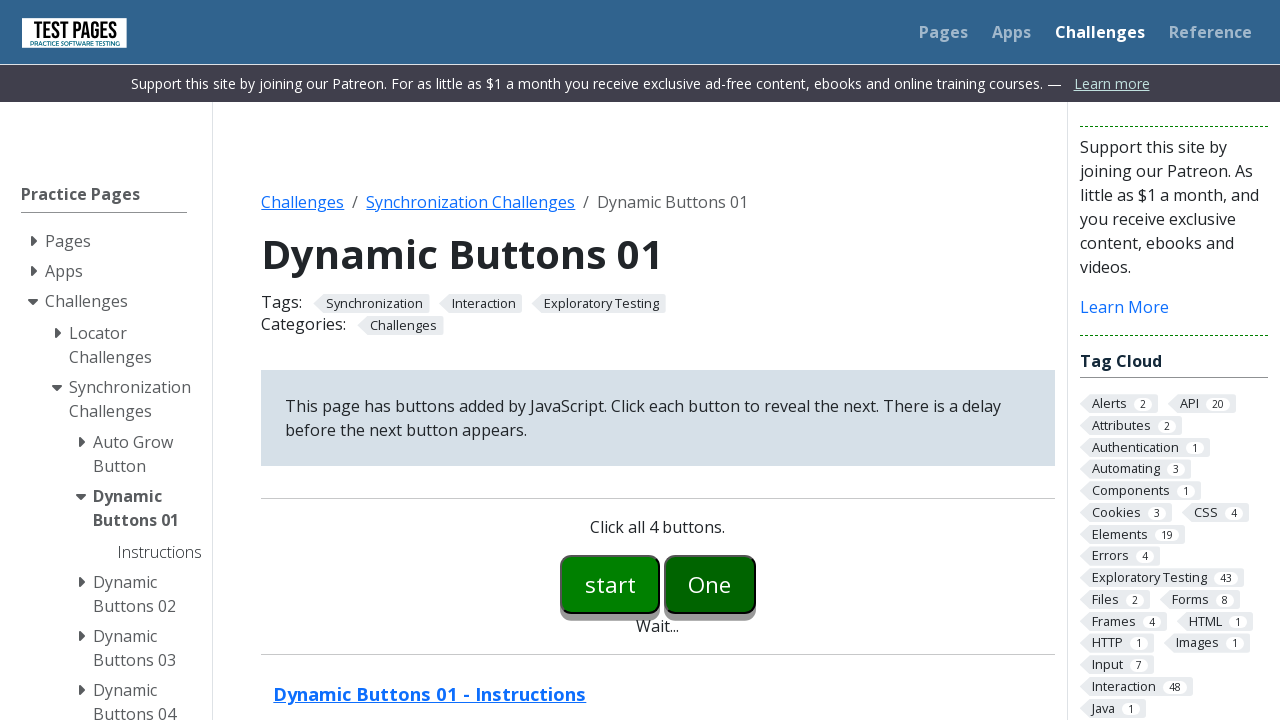

Button two became visible
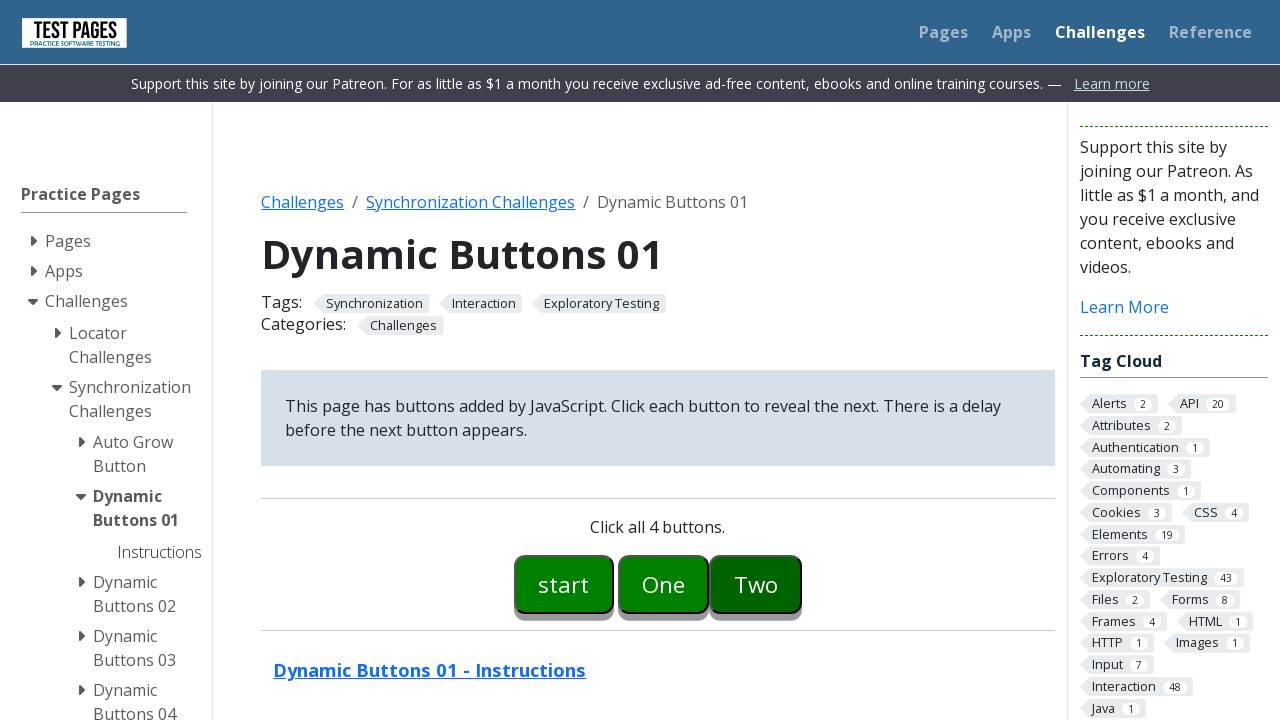

Clicked button two at (756, 584) on #button02
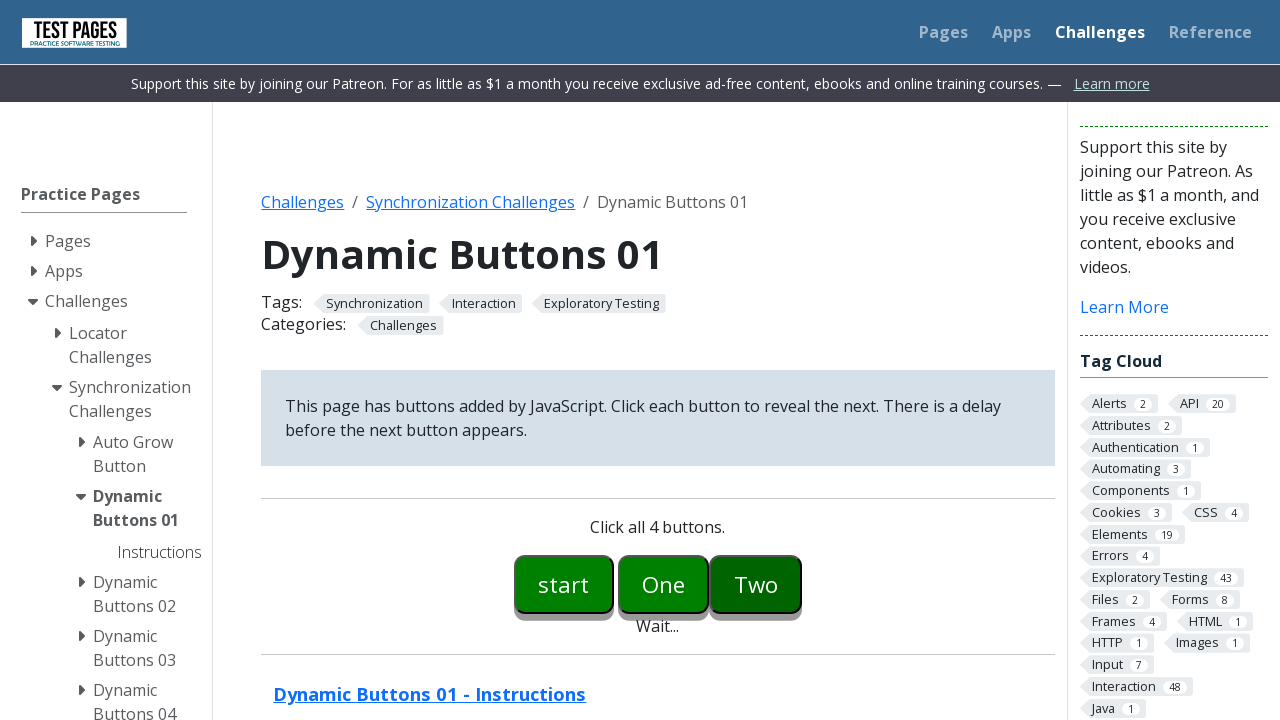

Button three became visible
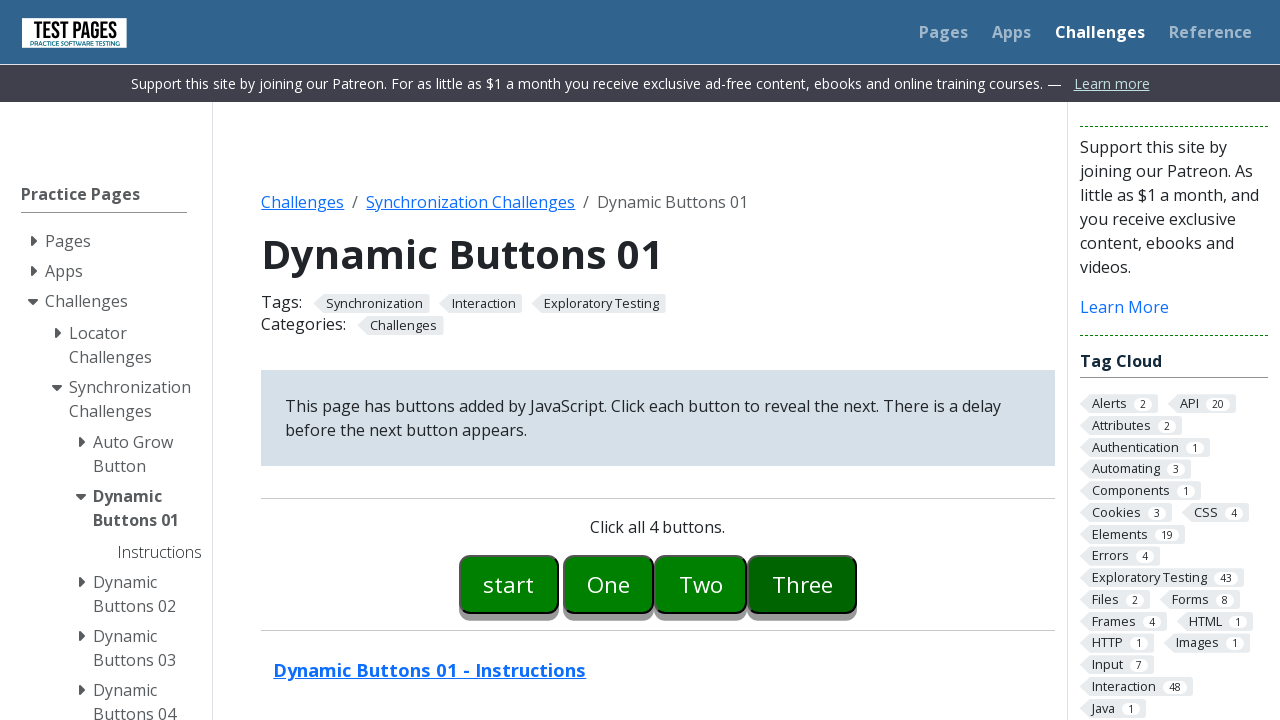

Clicked button three at (802, 584) on #button03
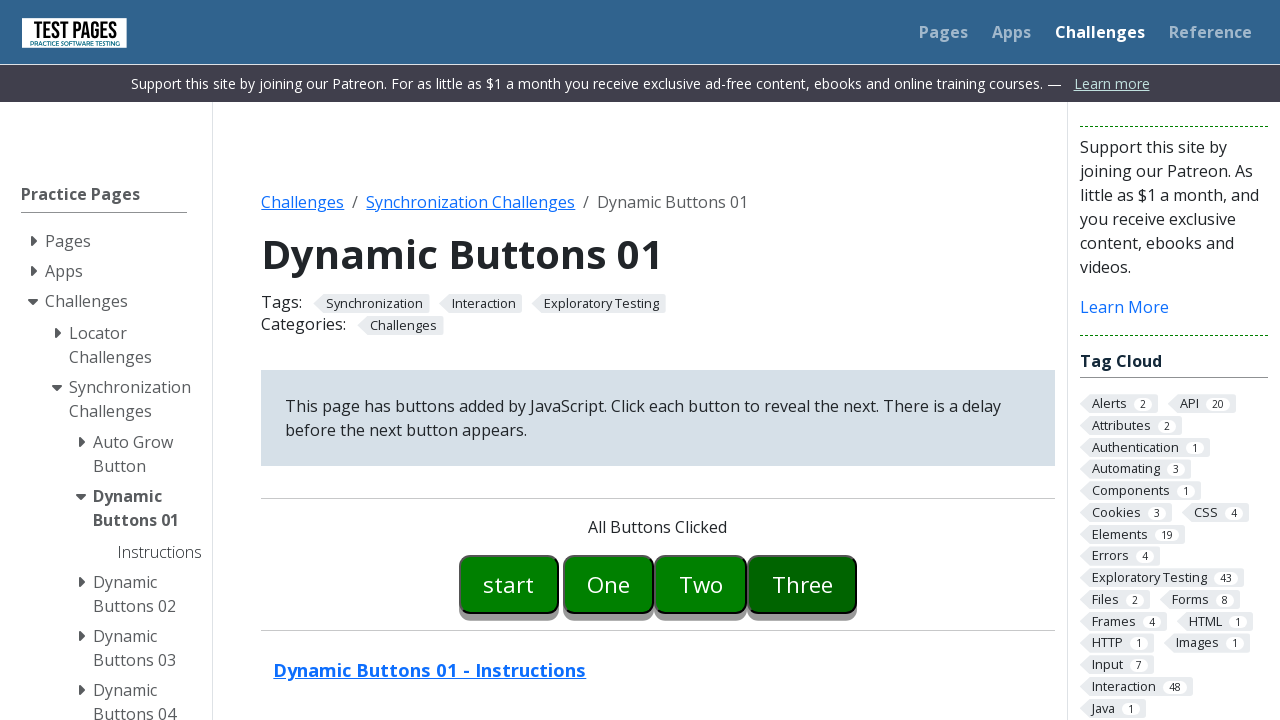

Completion message appeared after clicking all four buttons sequentially
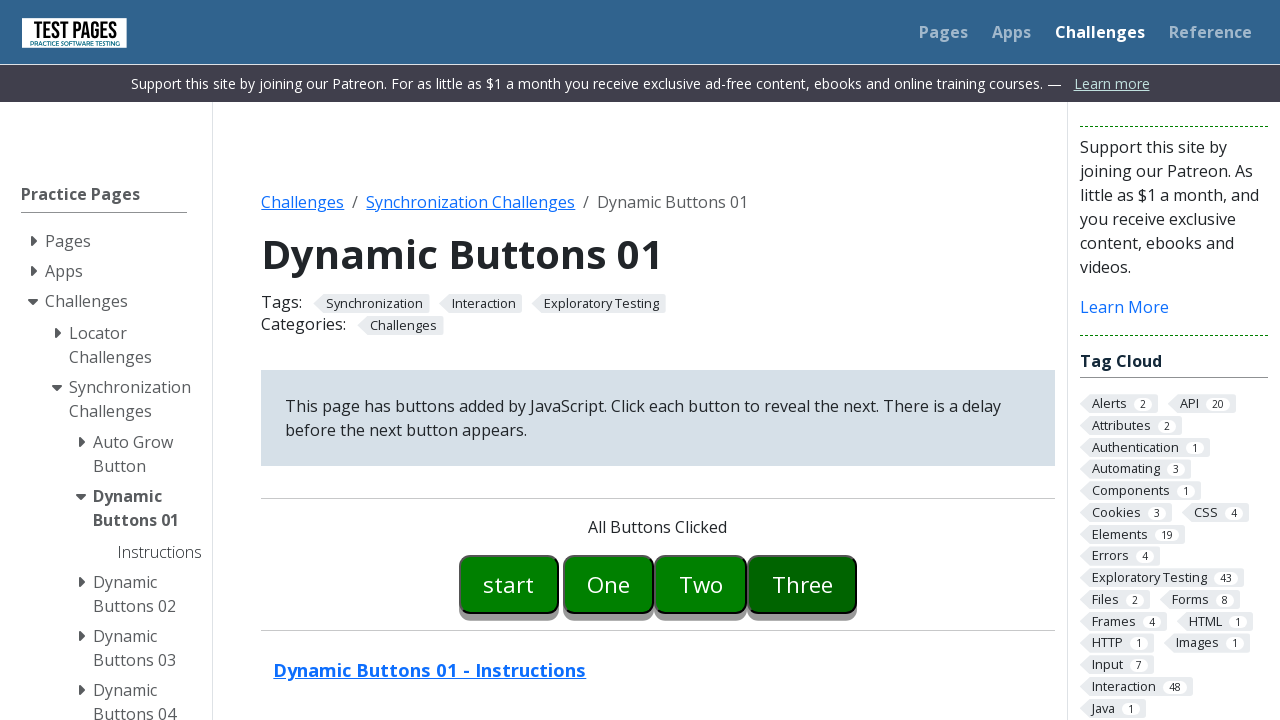

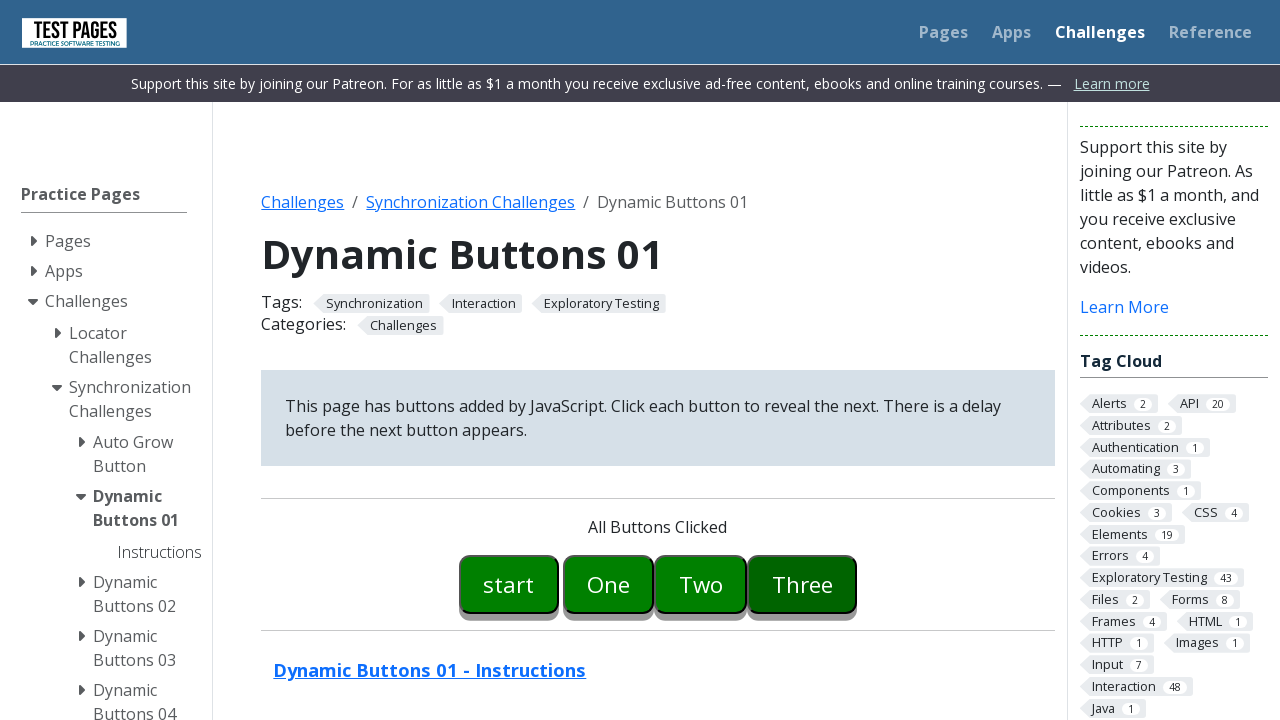